Tests double-click functionality by double-clicking a button and verifying the confirmation message appears

Starting URL: https://demoqa.com/buttons

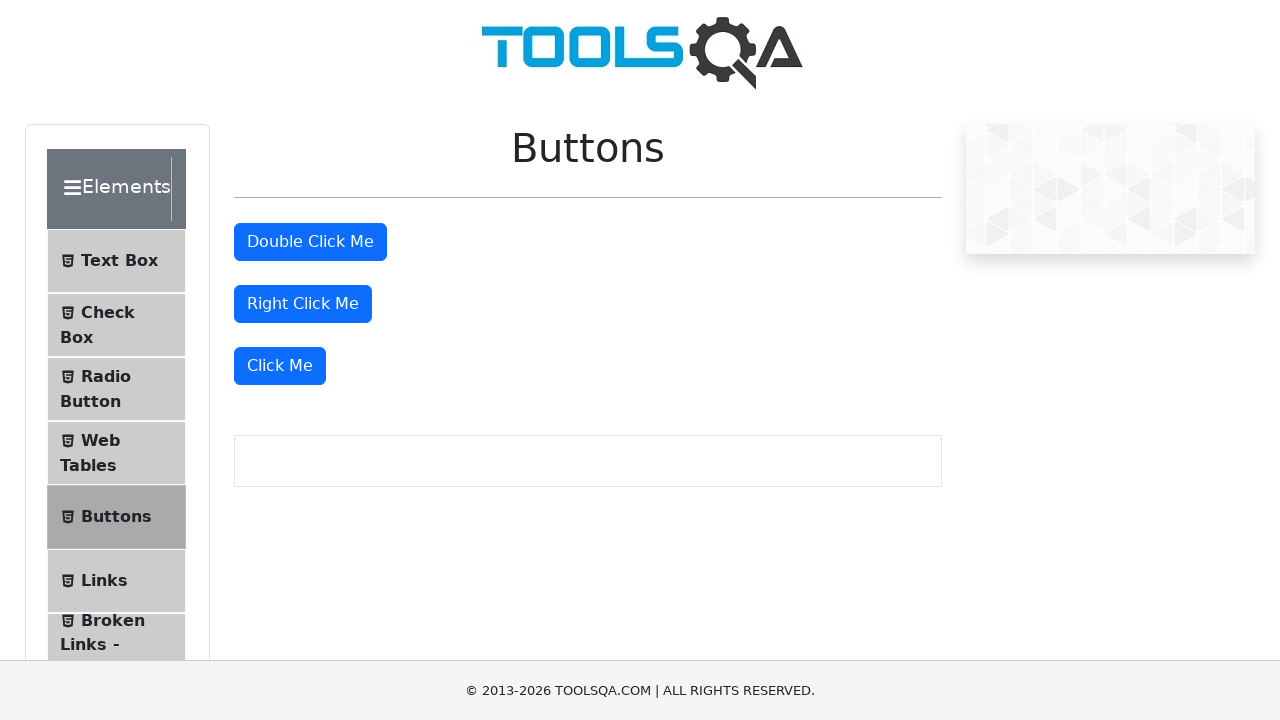

Navigated to https://demoqa.com/buttons
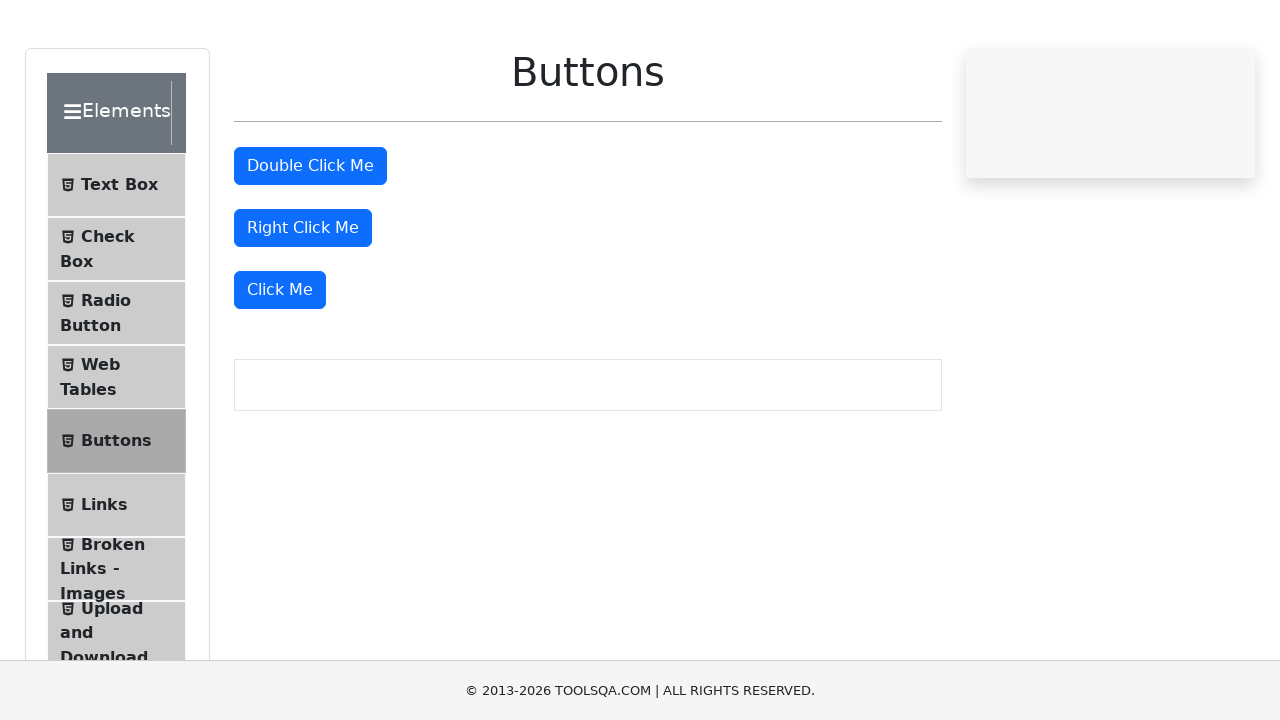

Double-clicked the 'Double Click Me' button at (310, 242) on xpath=//button[@id='doubleClickBtn' and contains(text(), 'Double Click Me')]
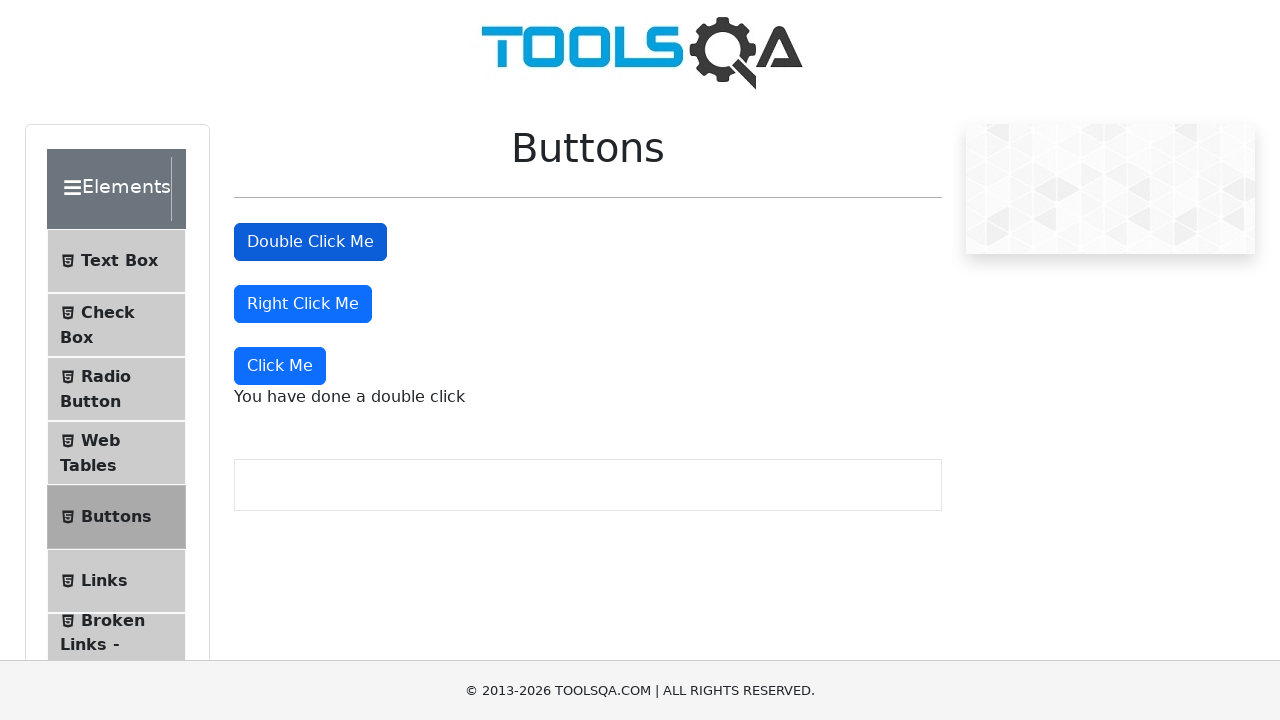

Confirmation message appeared after double-click
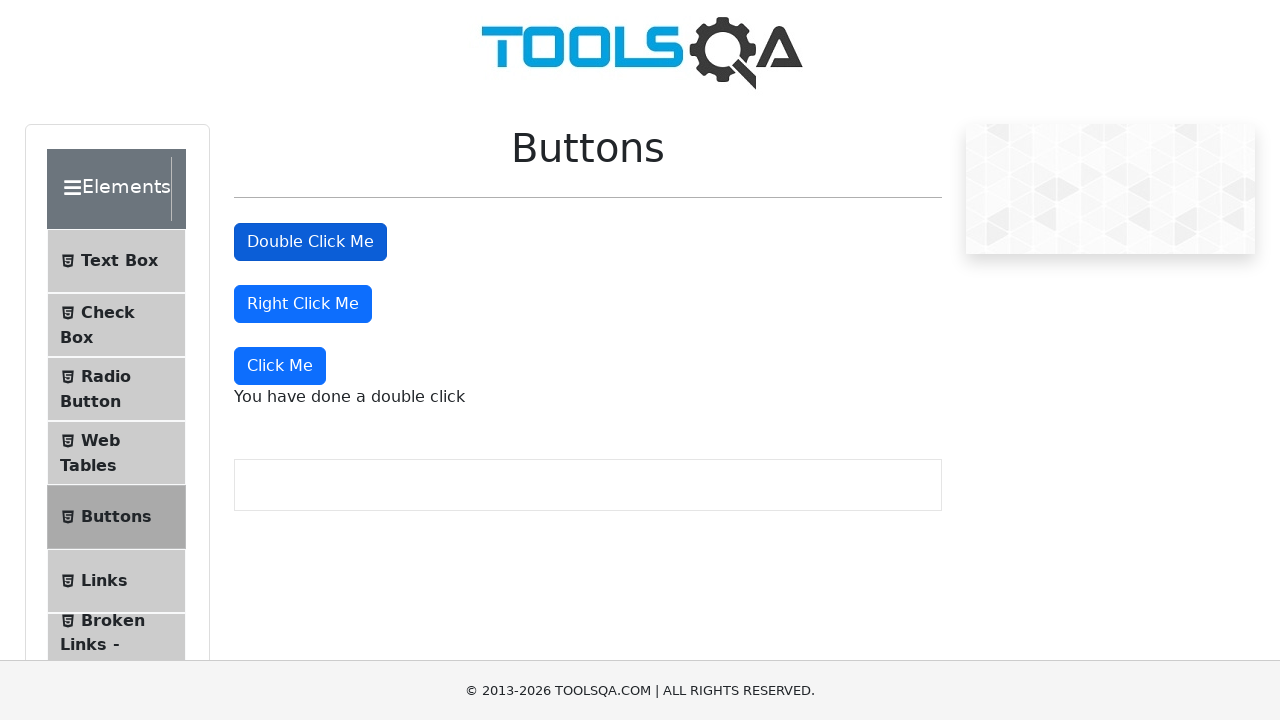

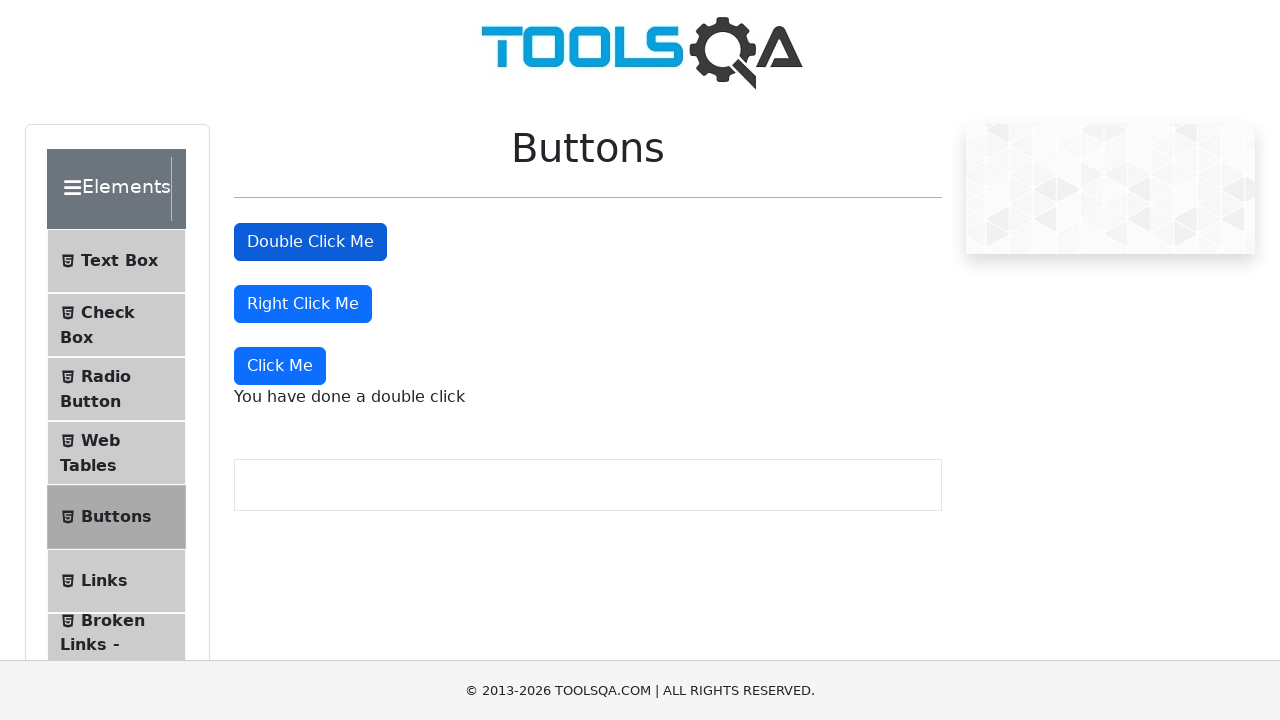